Tests that the home page title/header displays "STORE" correctly by navigating to the demoblaze homepage and verifying the page title element.

Starting URL: https://www.demoblaze.com/

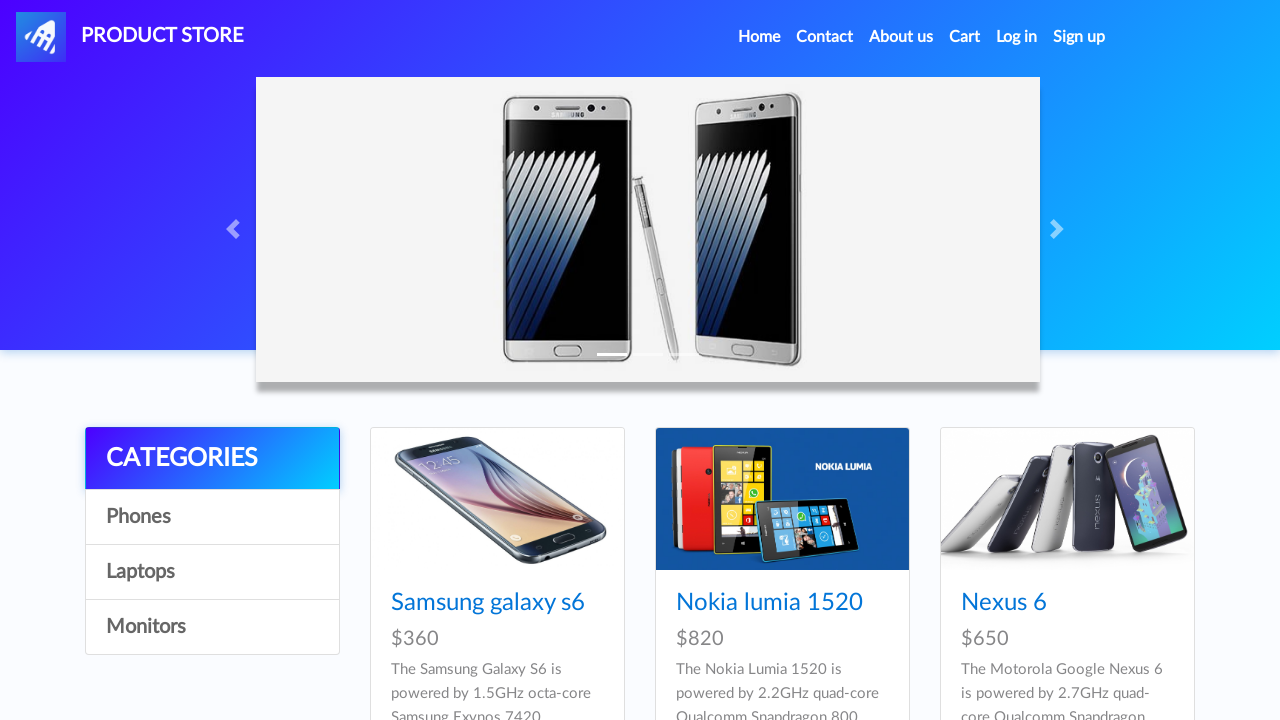

Navigated to demoblaze homepage
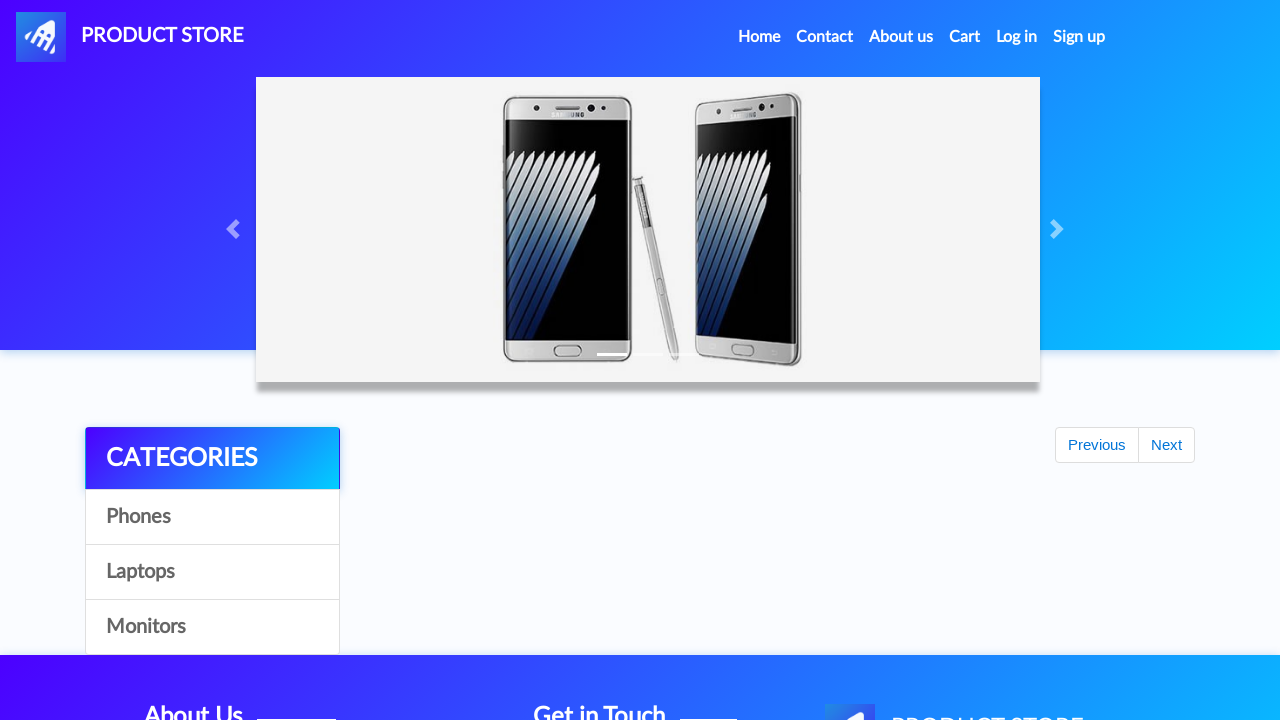

Page header element #nava loaded and visible
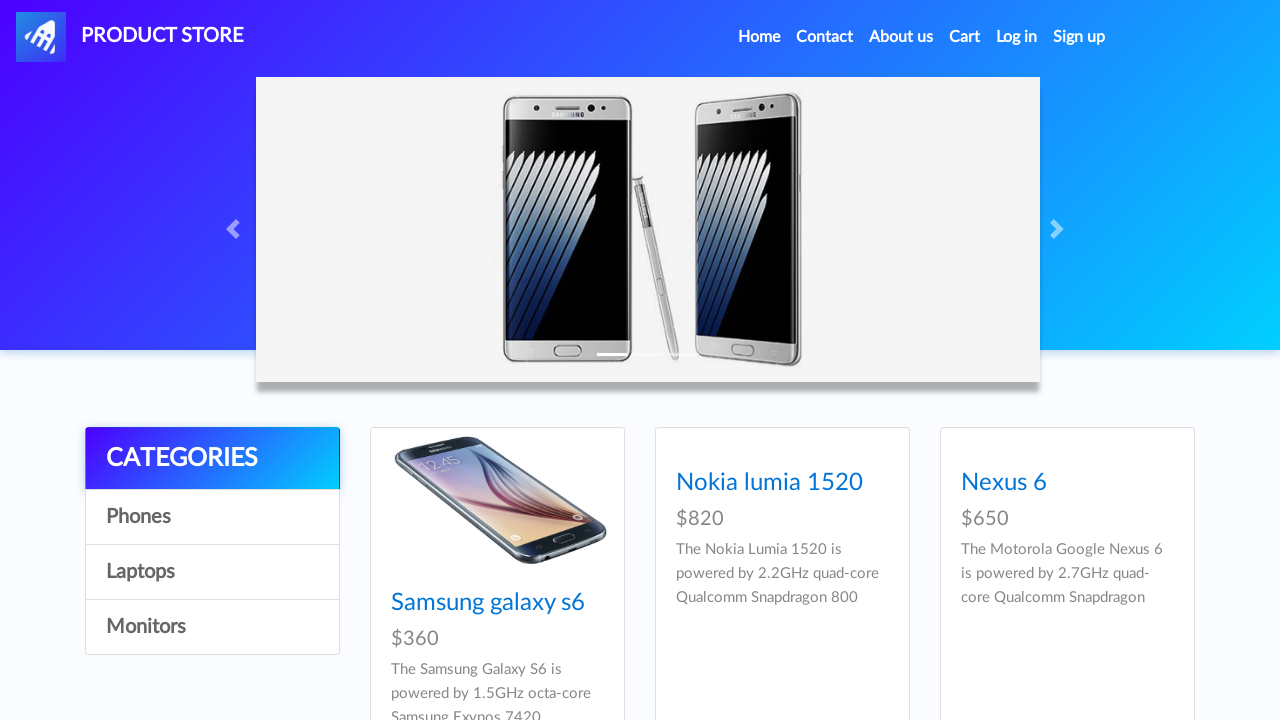

Located page title element #nava
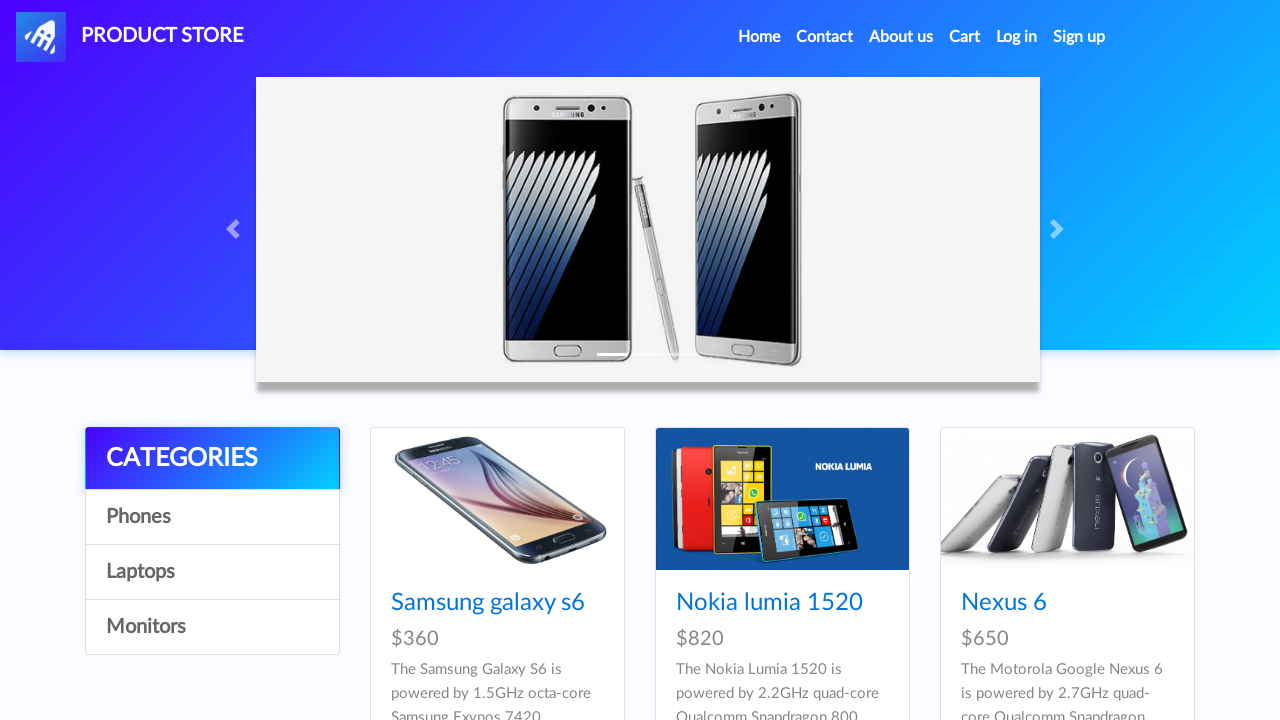

Verified page title text is 'PRODUCT STORE'
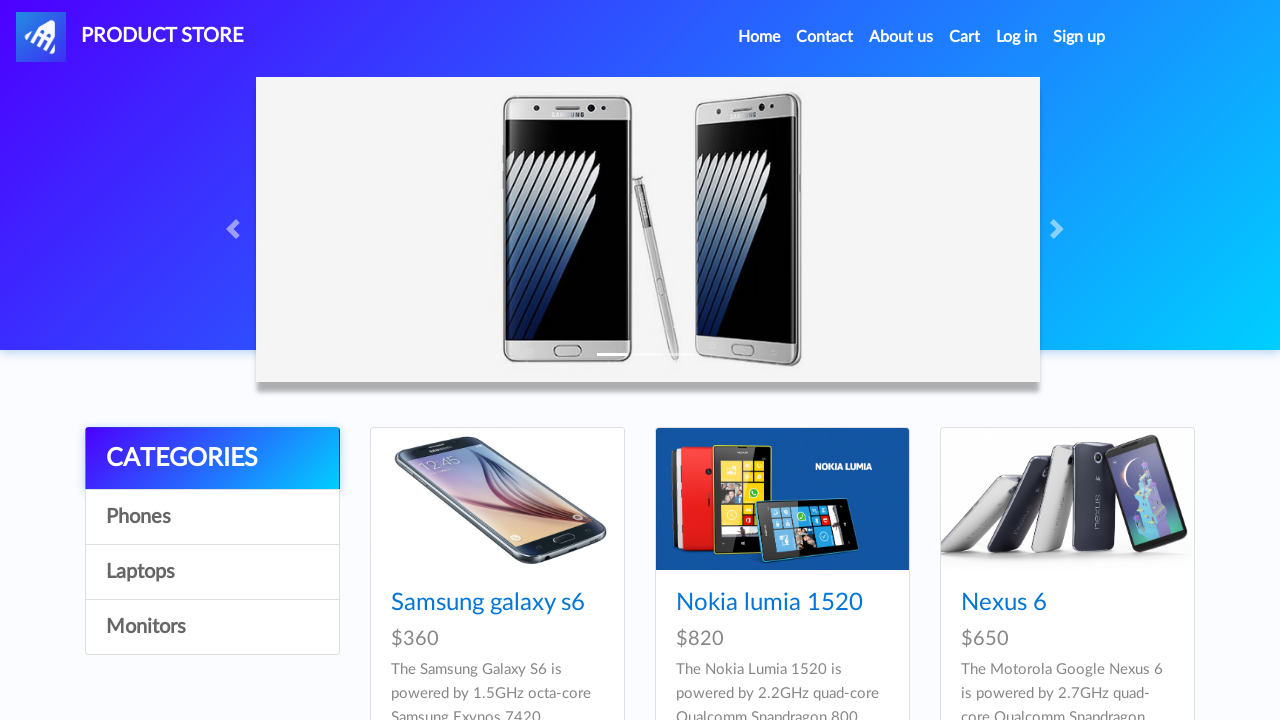

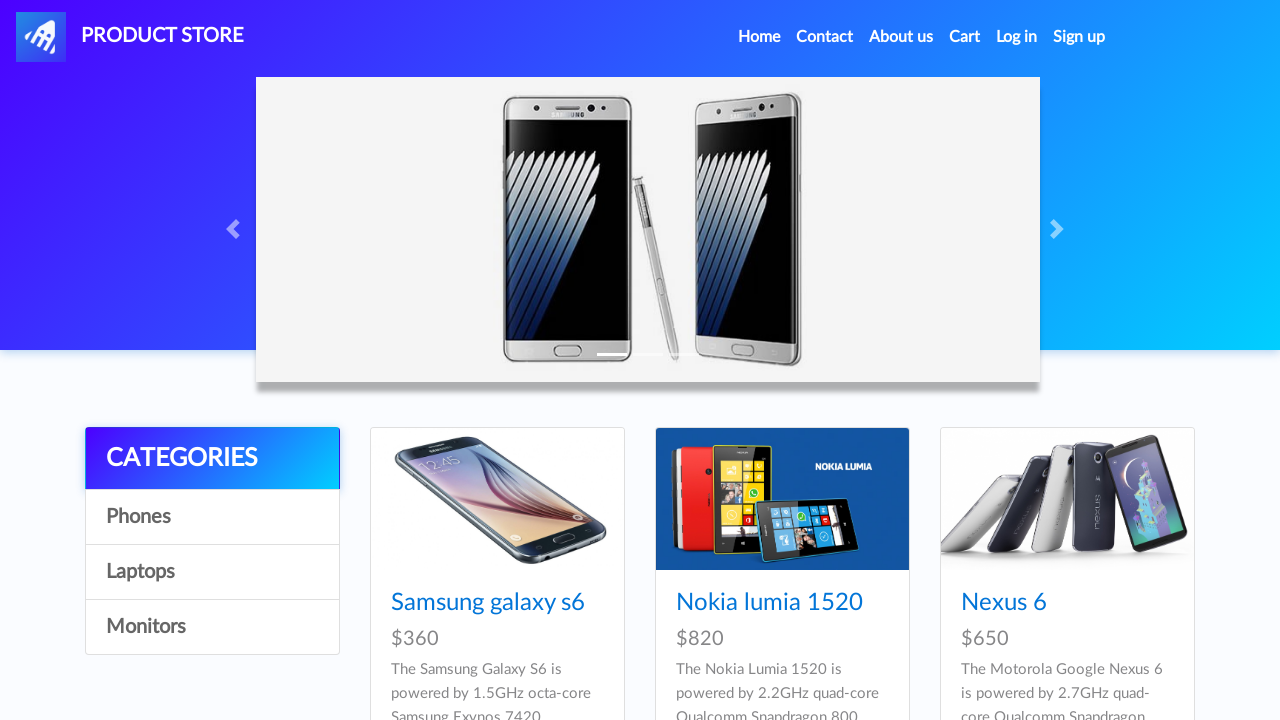